Tests date picker functionality by clicking on the date picker input to open the calendar and selecting a specific date (28) from the calendar grid

Starting URL: http://seleniumpractise.blogspot.com/2016/08/how-to-handle-calendar-in-selenium.html

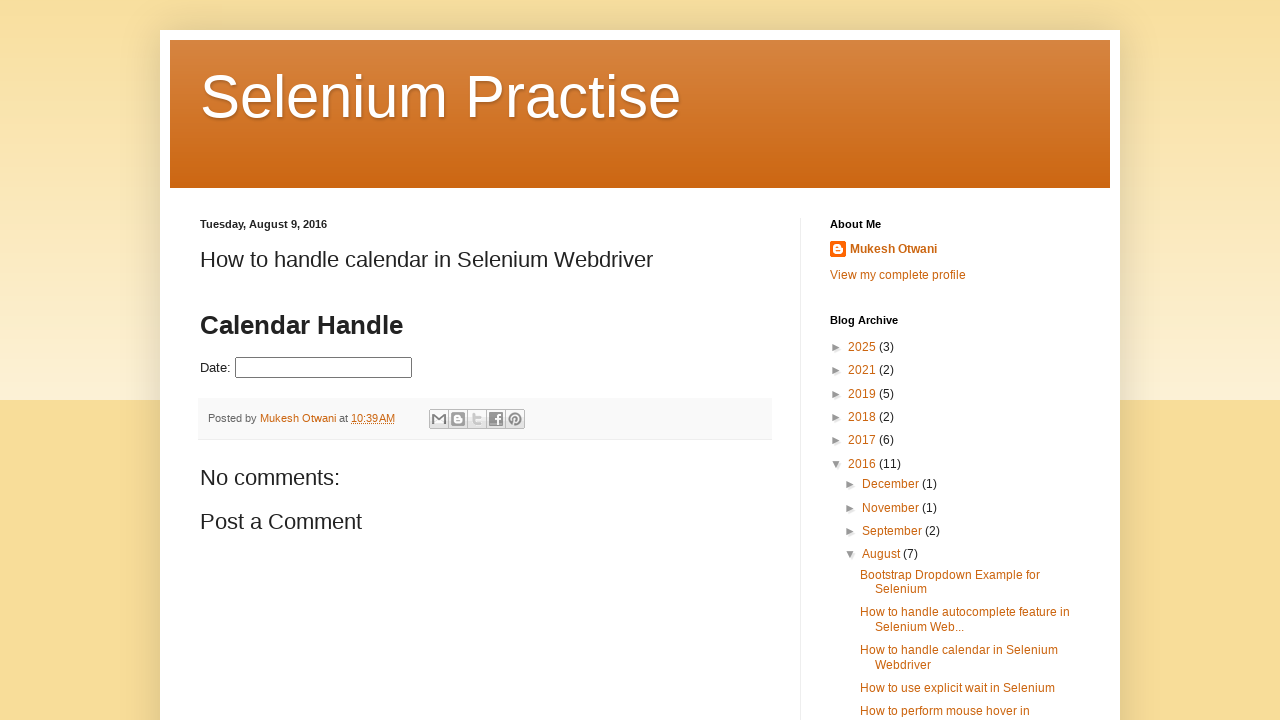

Clicked on date picker input to open the calendar at (324, 368) on #datepicker
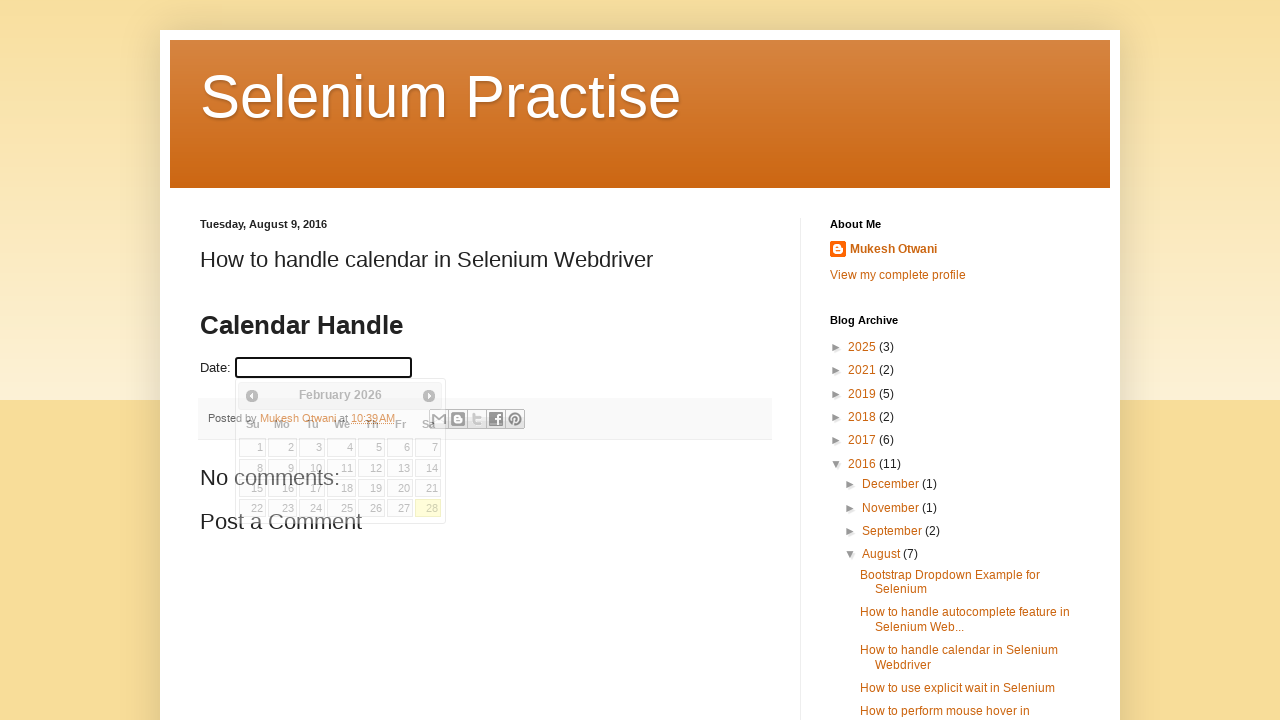

Calendar grid loaded and is visible
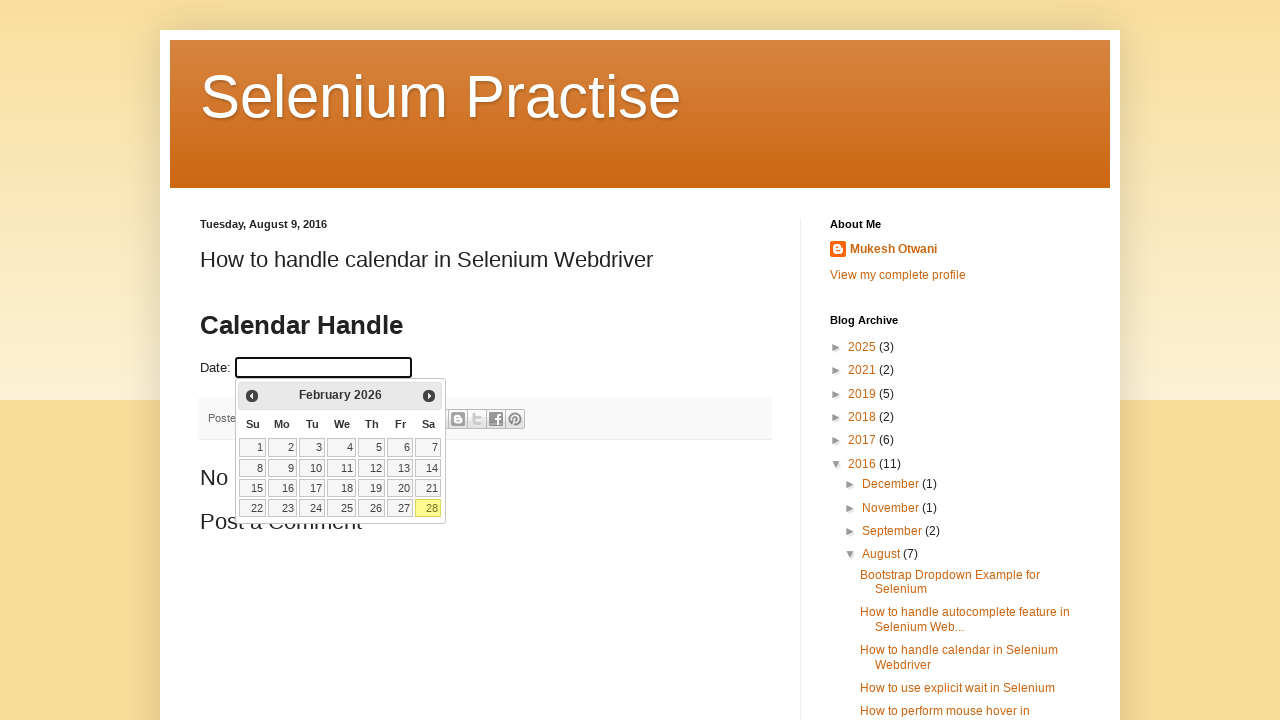

Selected date 28 from the calendar grid at (428, 508) on xpath=//table[@class='ui-datepicker-calendar']//td/a[text()='28']
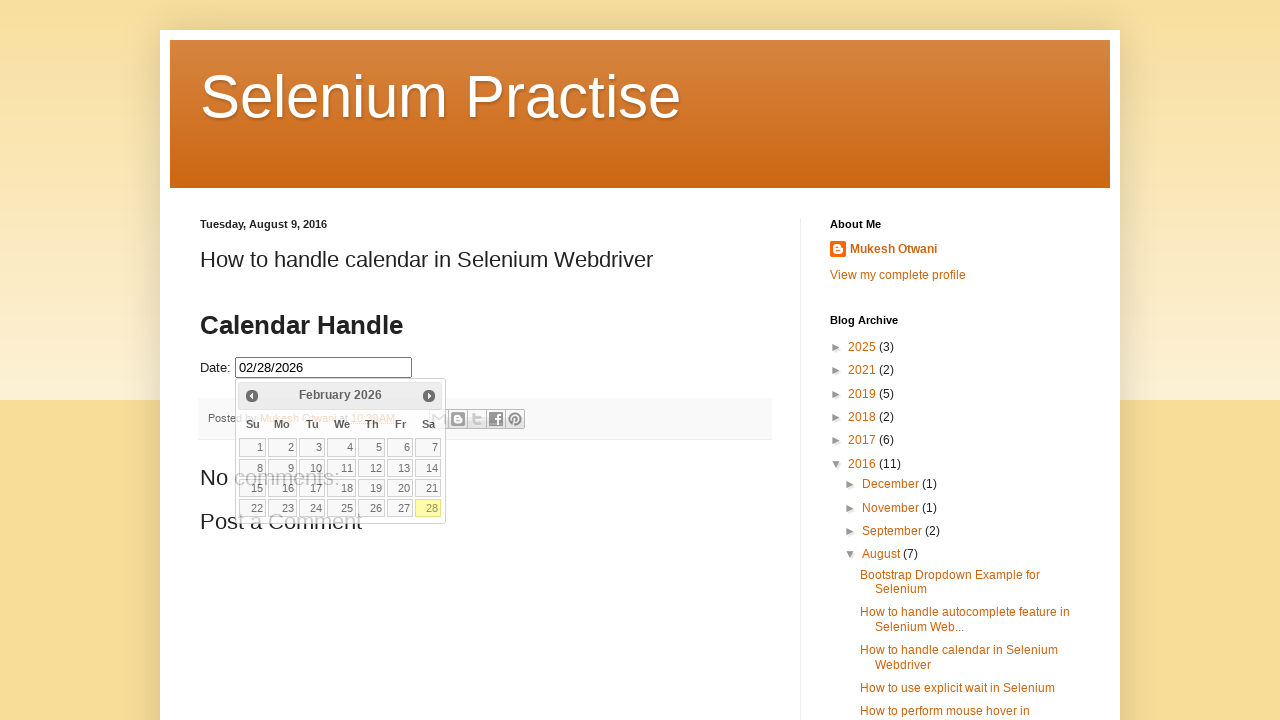

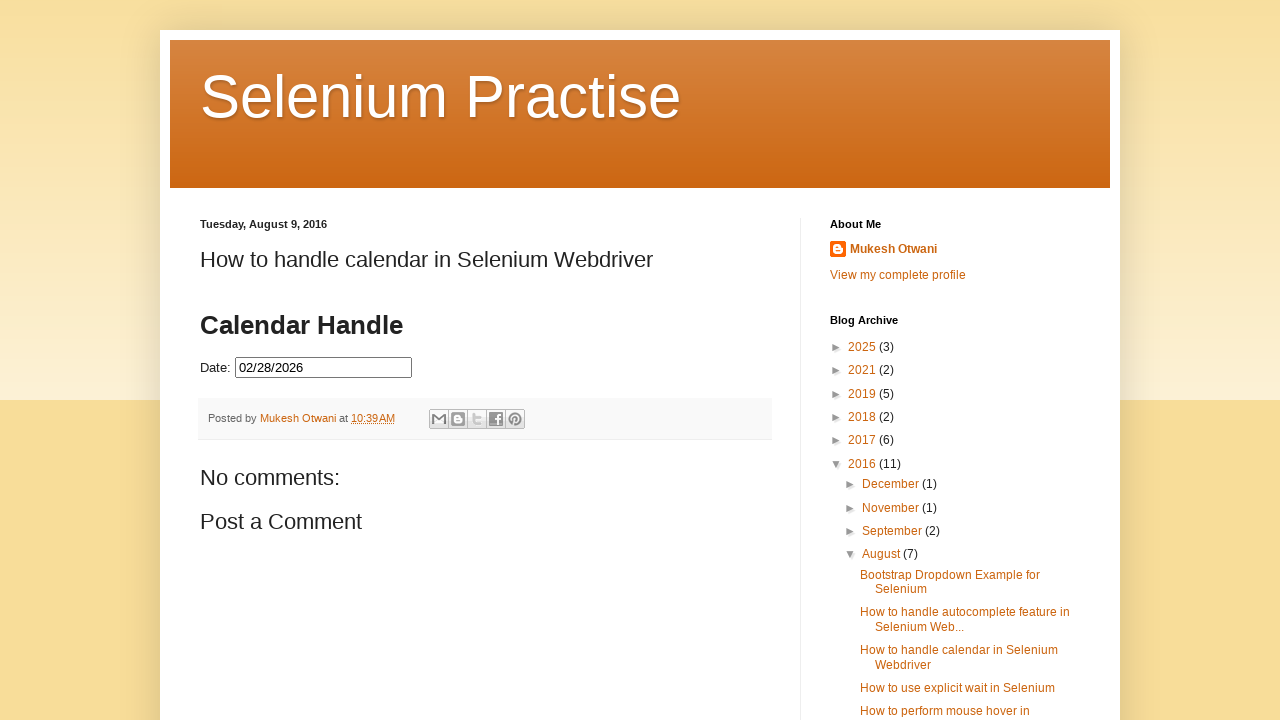